Tests JavaScript alert handling by triggering a JS alert and verifying the alert message is displayed correctly.

Starting URL: http://the-internet.herokuapp.com/javascript_alerts

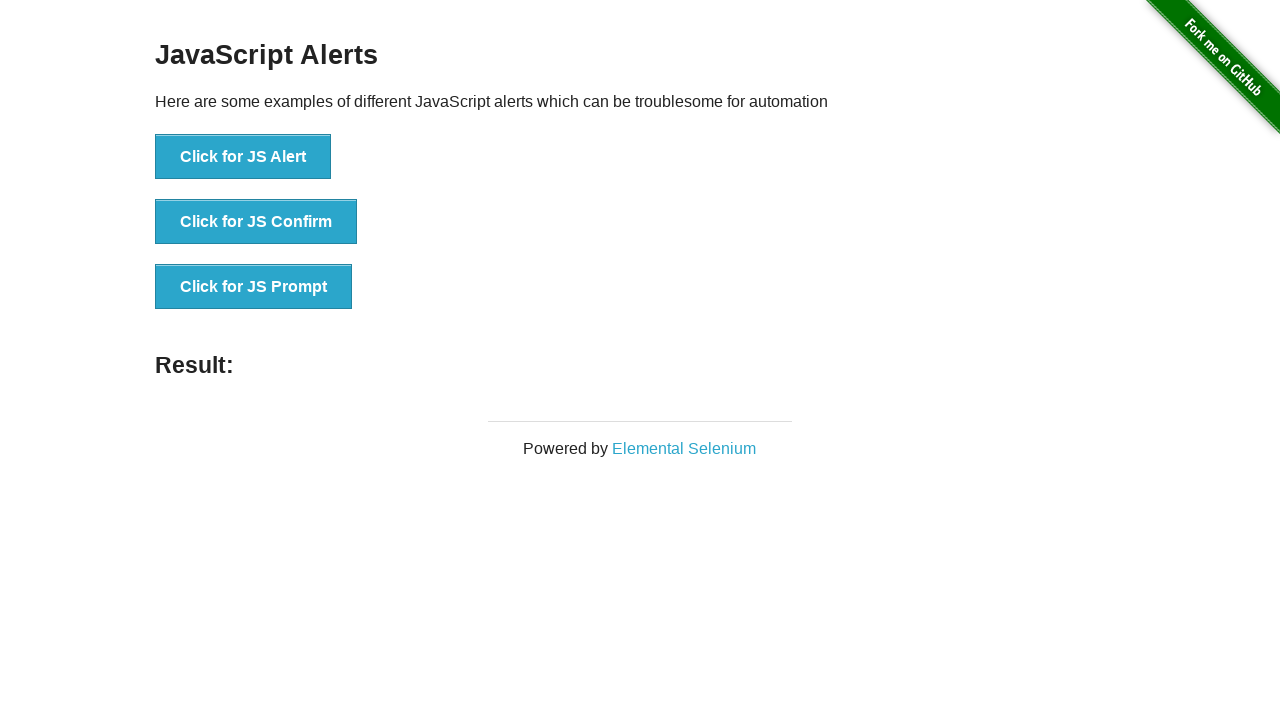

Set up dialog handler to capture and accept alerts
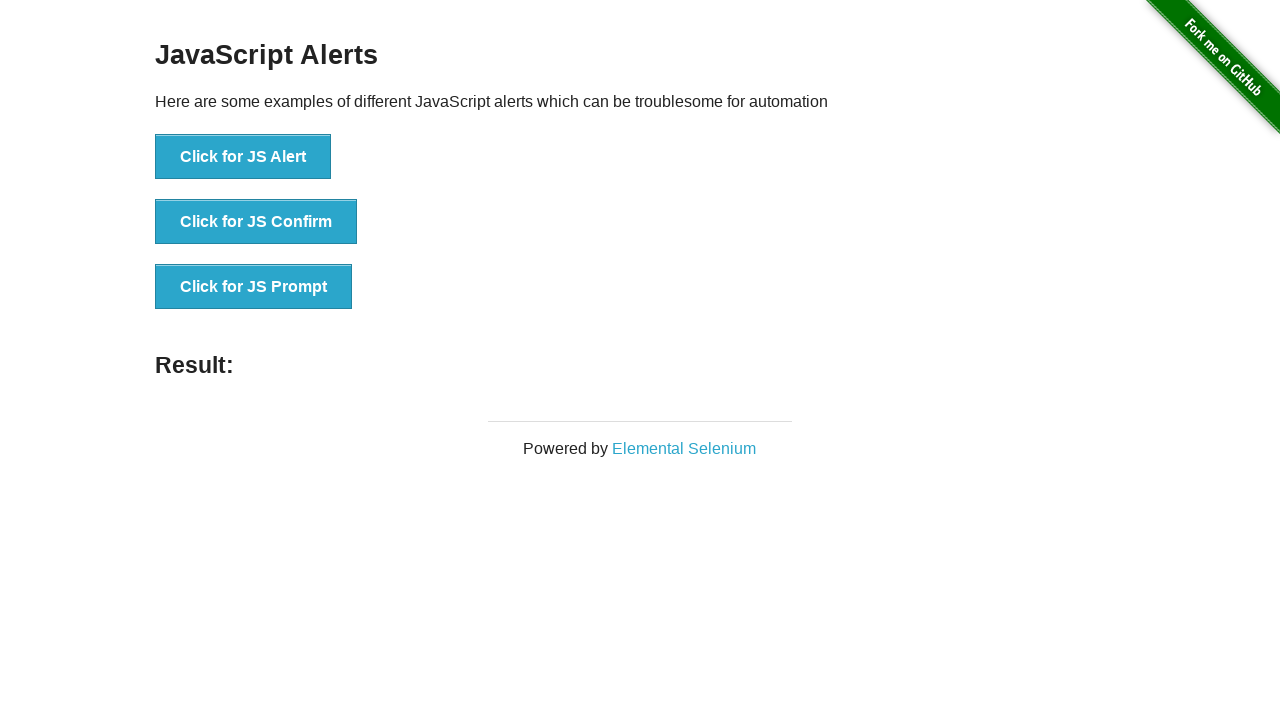

Alert button is visible
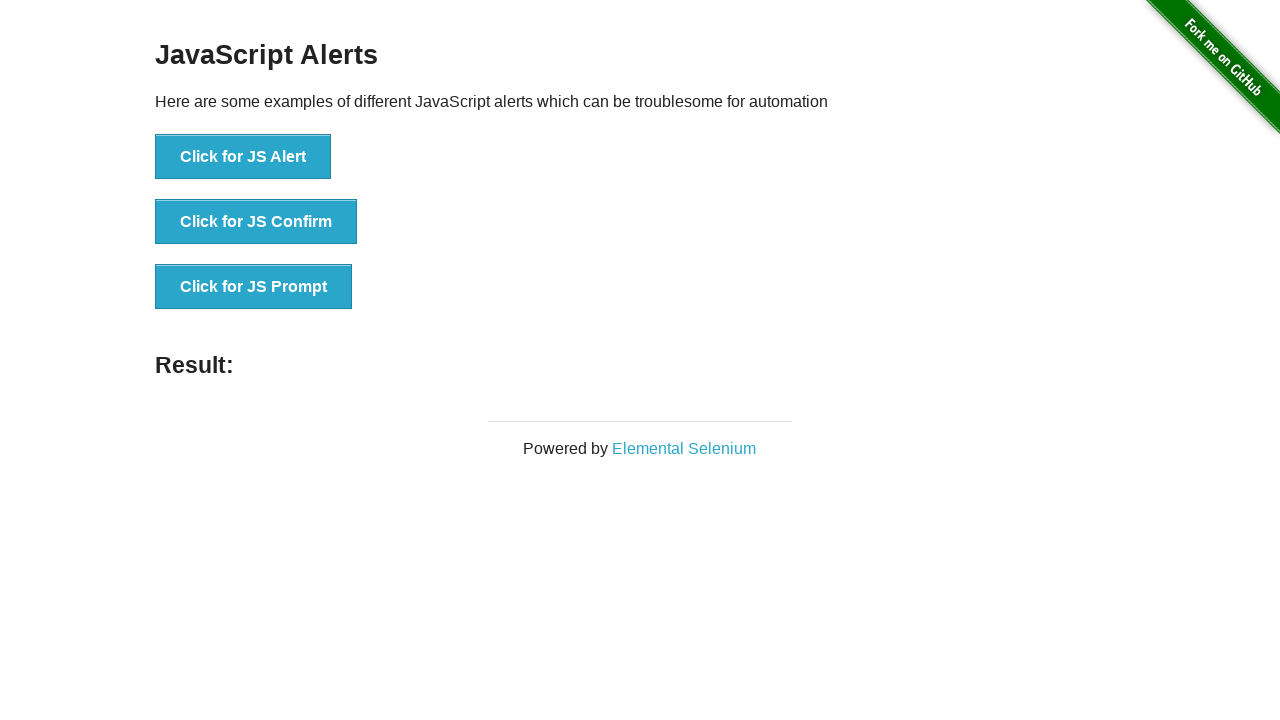

Clicked the JavaScript alert button to trigger the alert at (243, 157) on button[onclick='jsAlert()']
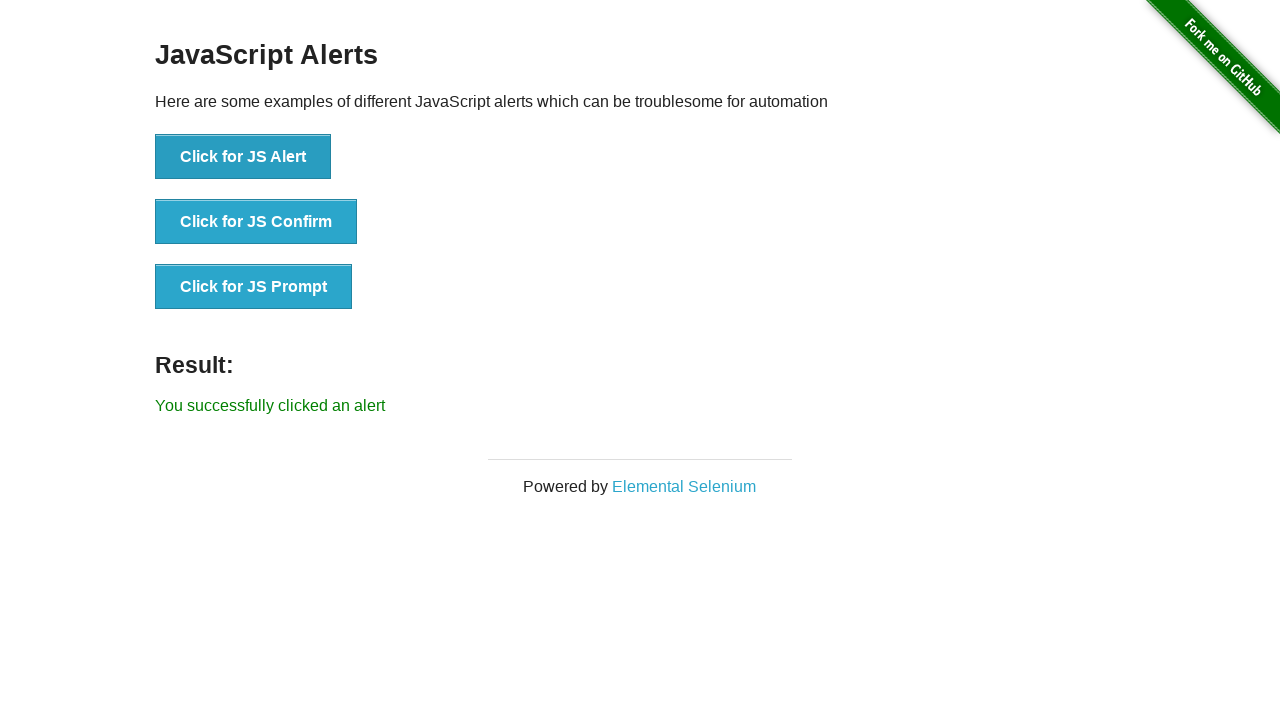

Waited for dialog to be handled
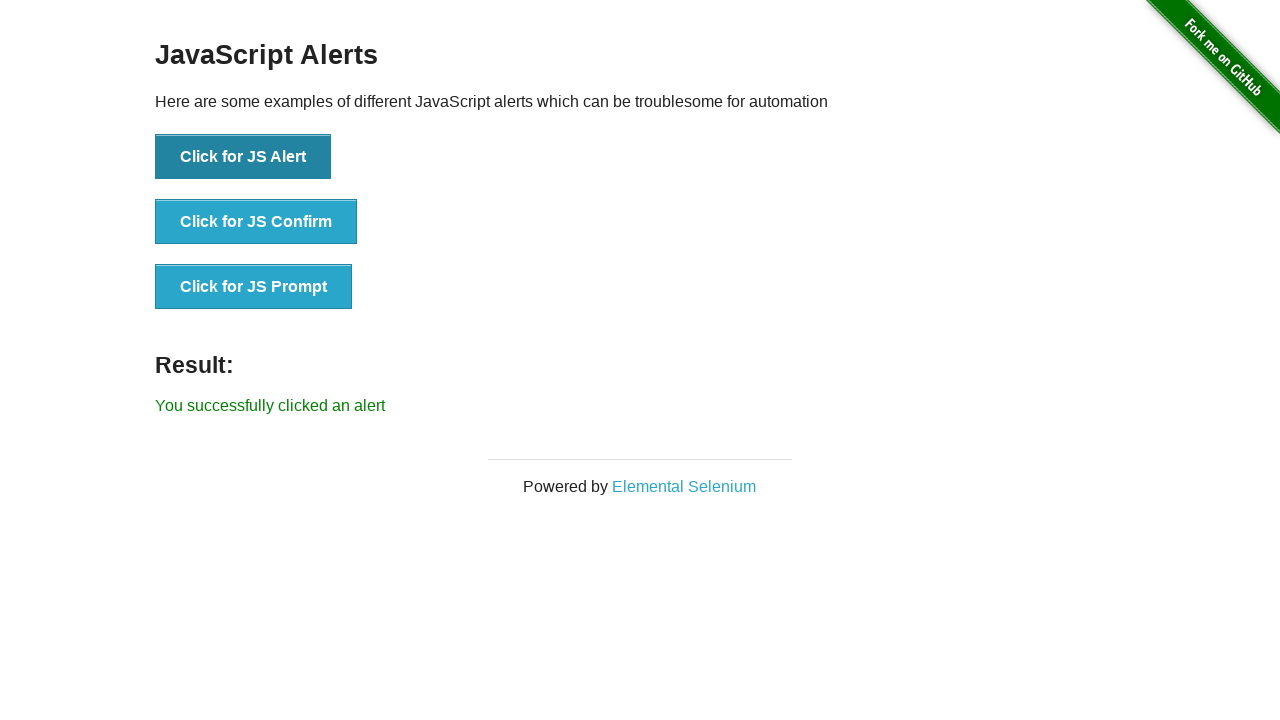

Verified alert message is 'I am a JS Alert'
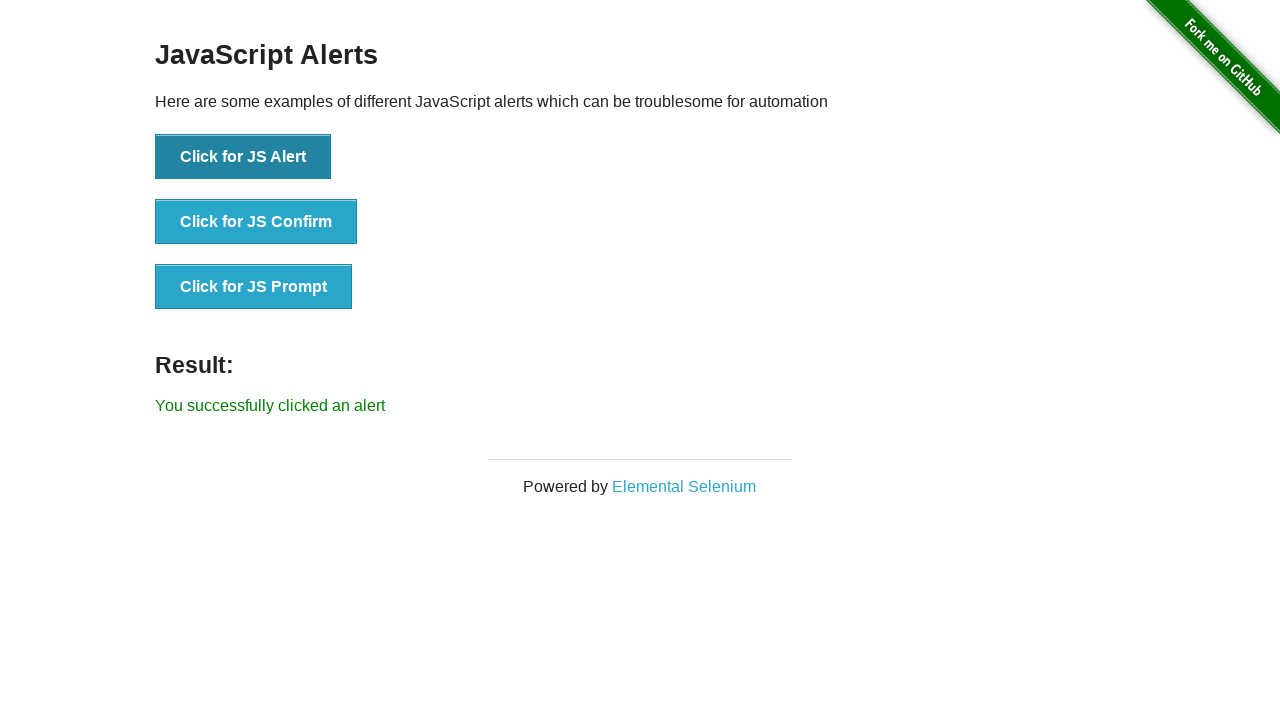

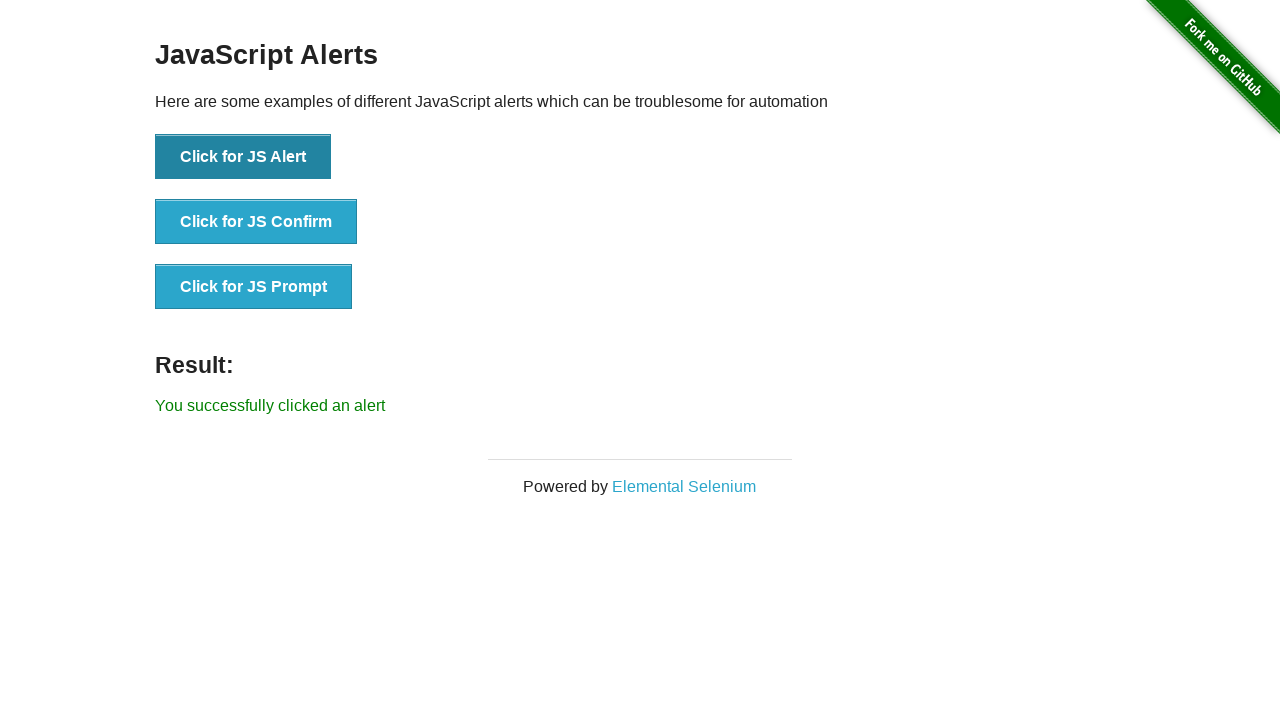